Navigates to Salesforce developer signup page and maximizes the browser window. This appears to be a basic script demonstrating XPath locator concepts with minimal actual automation.

Starting URL: https://developer.salesforce.com/signup

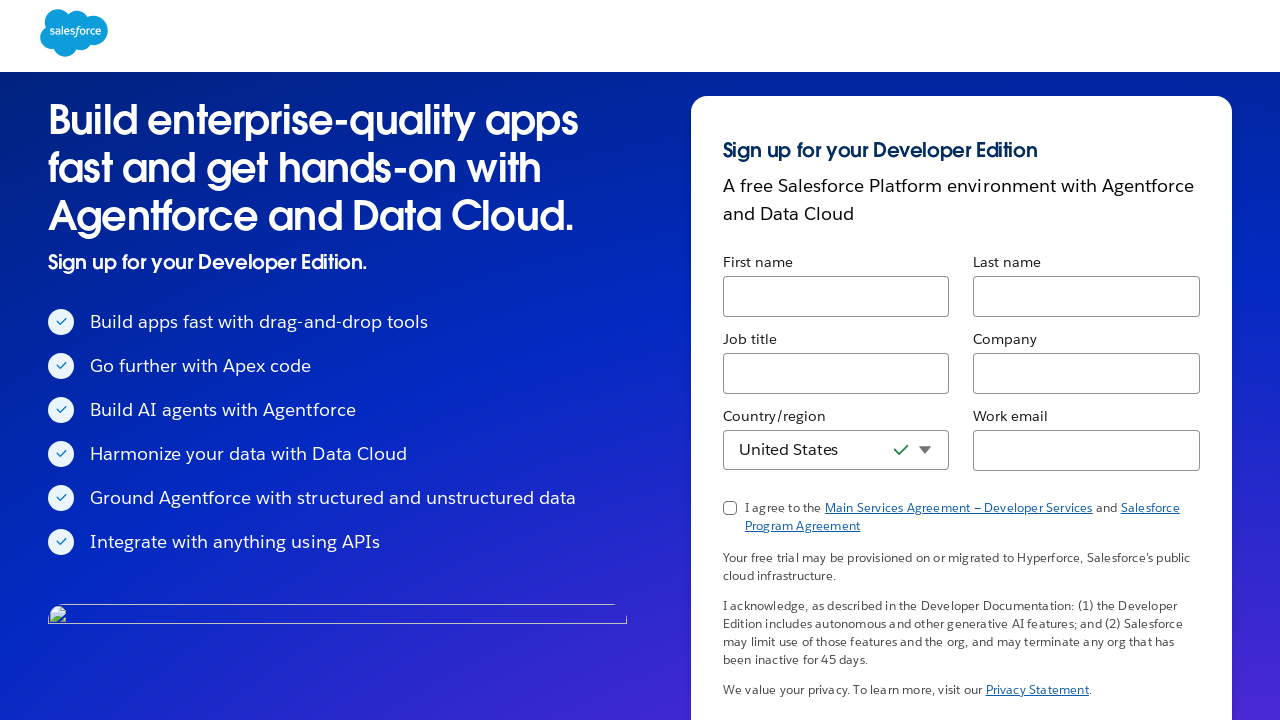

Set viewport size to 1920x1080
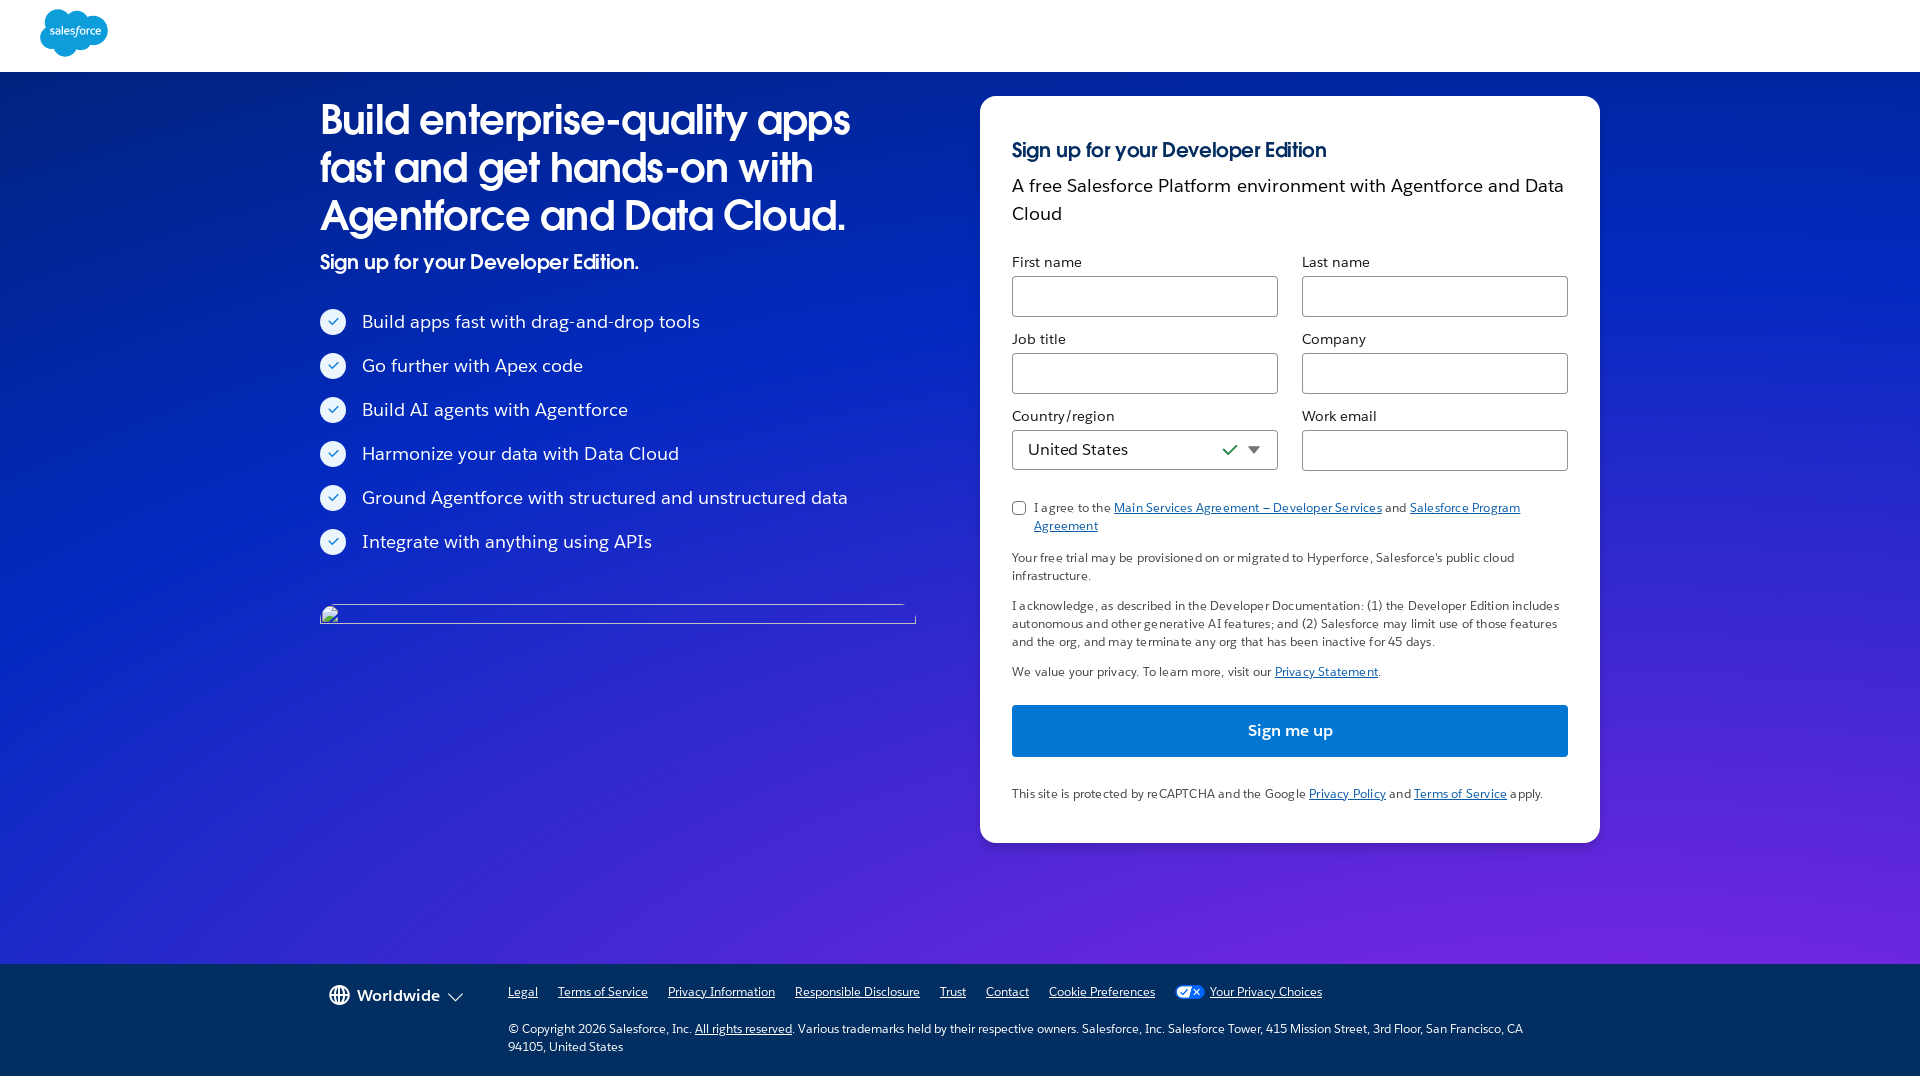

Salesforce signup page loaded (domcontentloaded state)
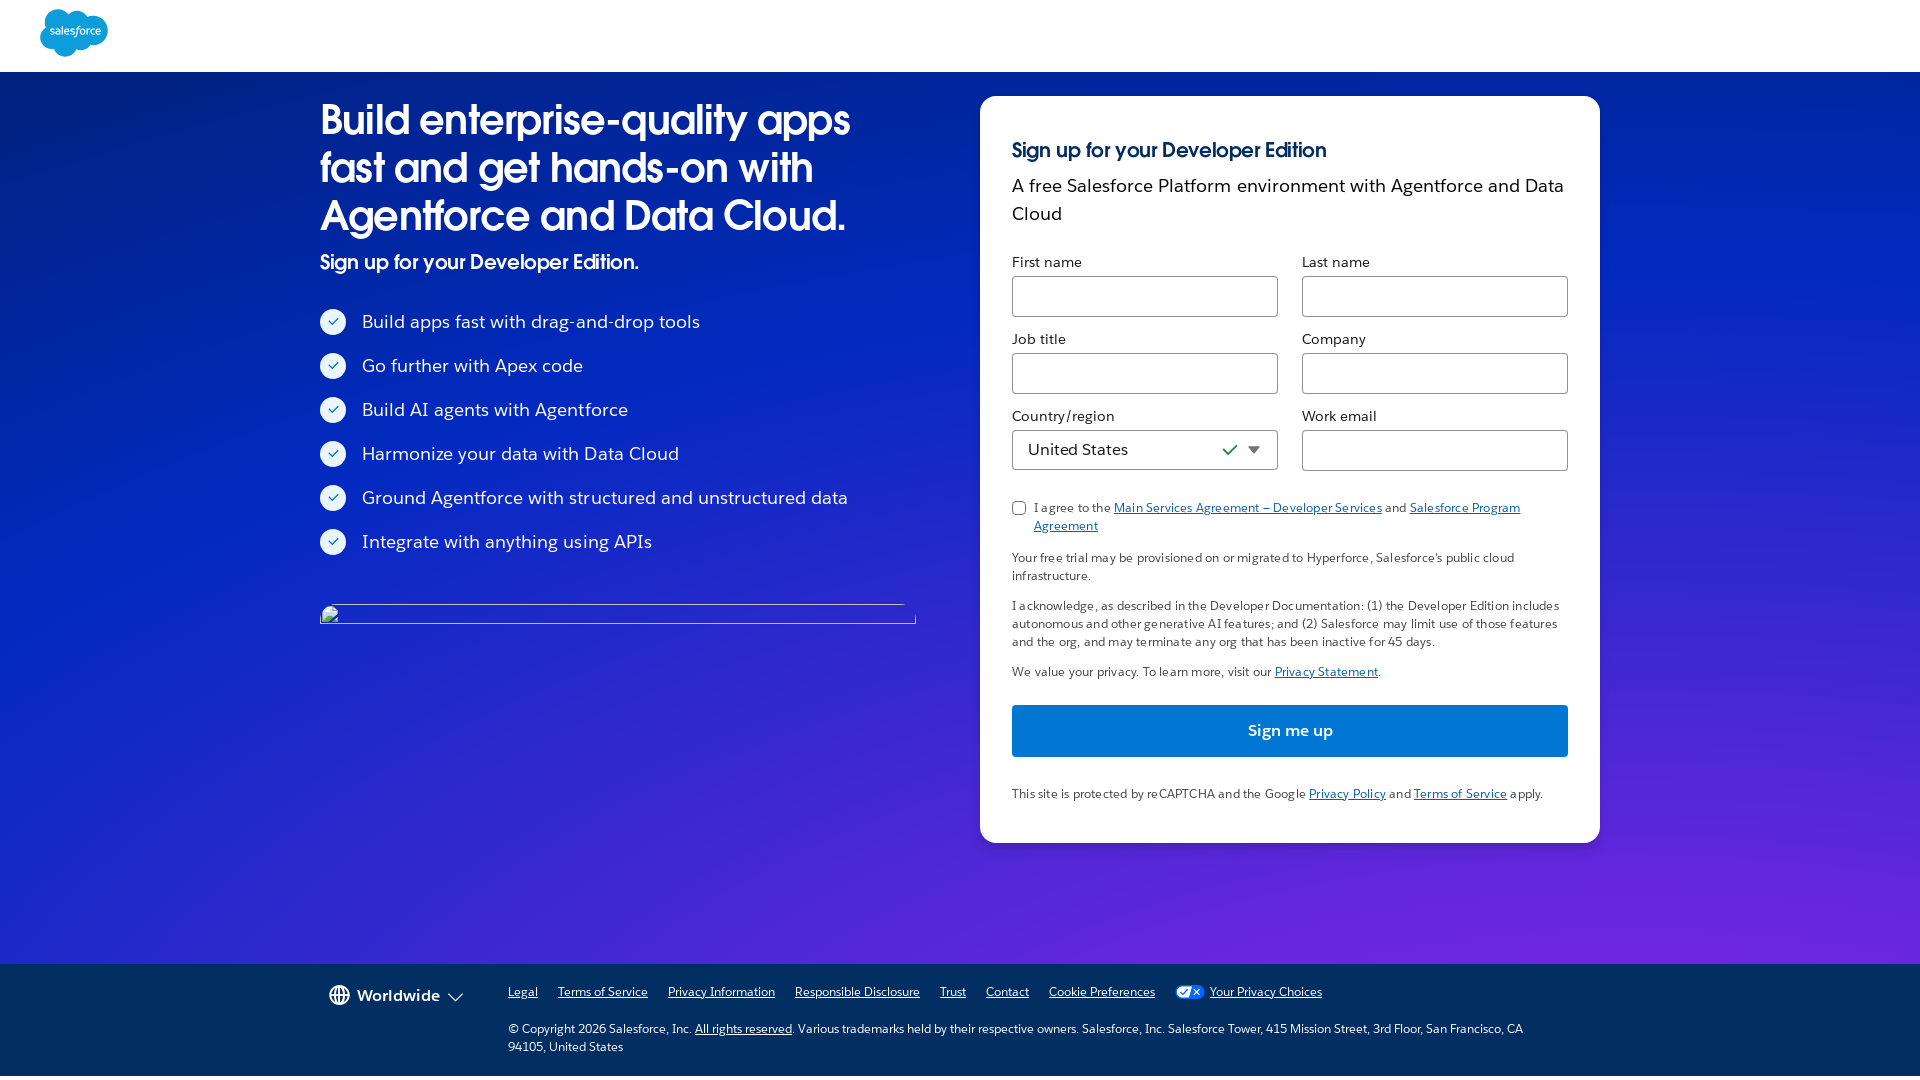

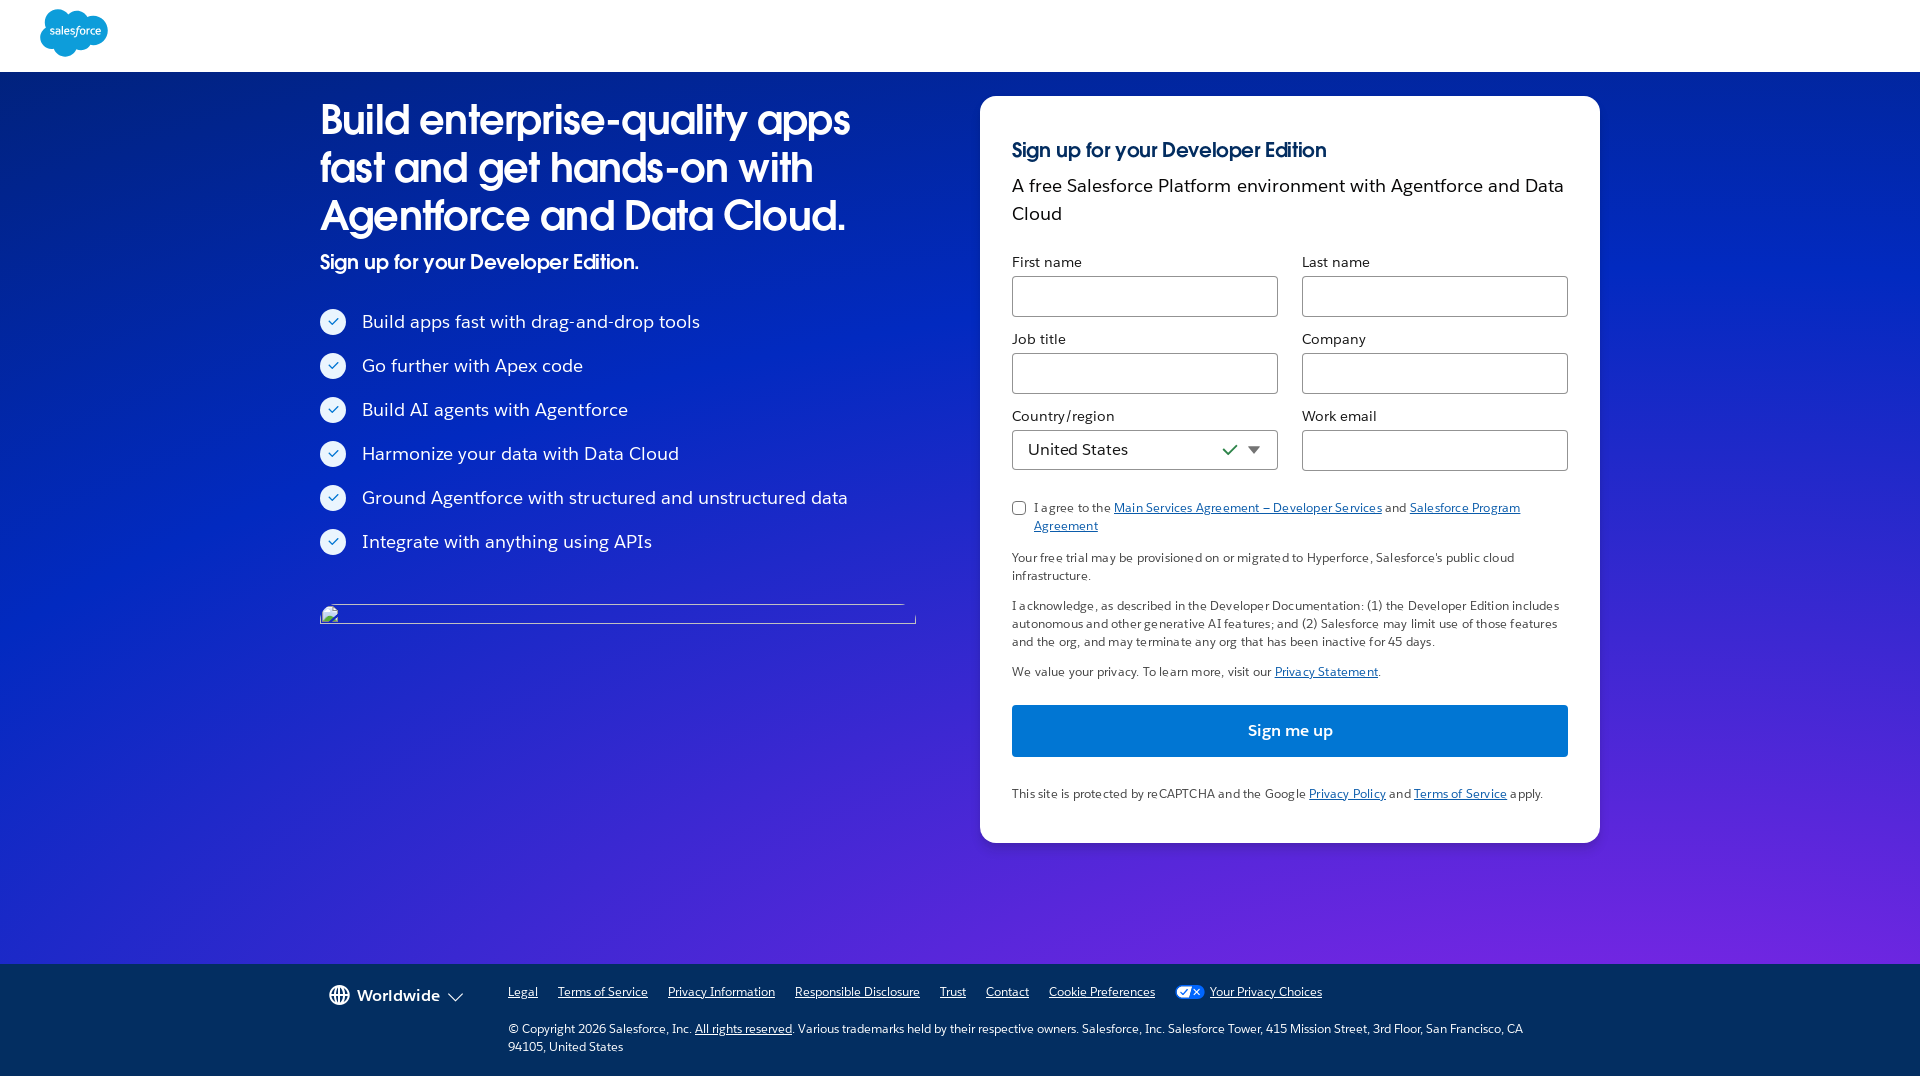